Tests drag and drop functionality by dragging a draggable element and dropping it onto a droppable target area

Starting URL: https://awesomeqa.com/selenium/mouse_interaction.html

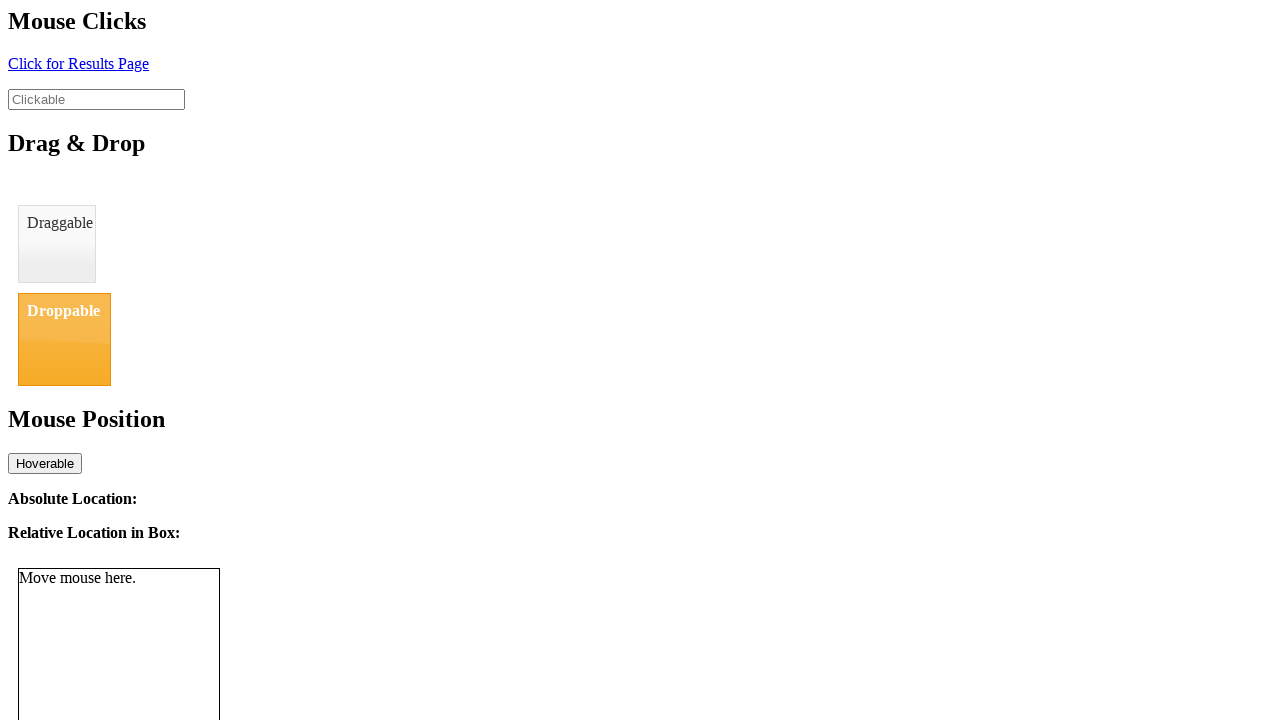

Located draggable element with id 'draggable'
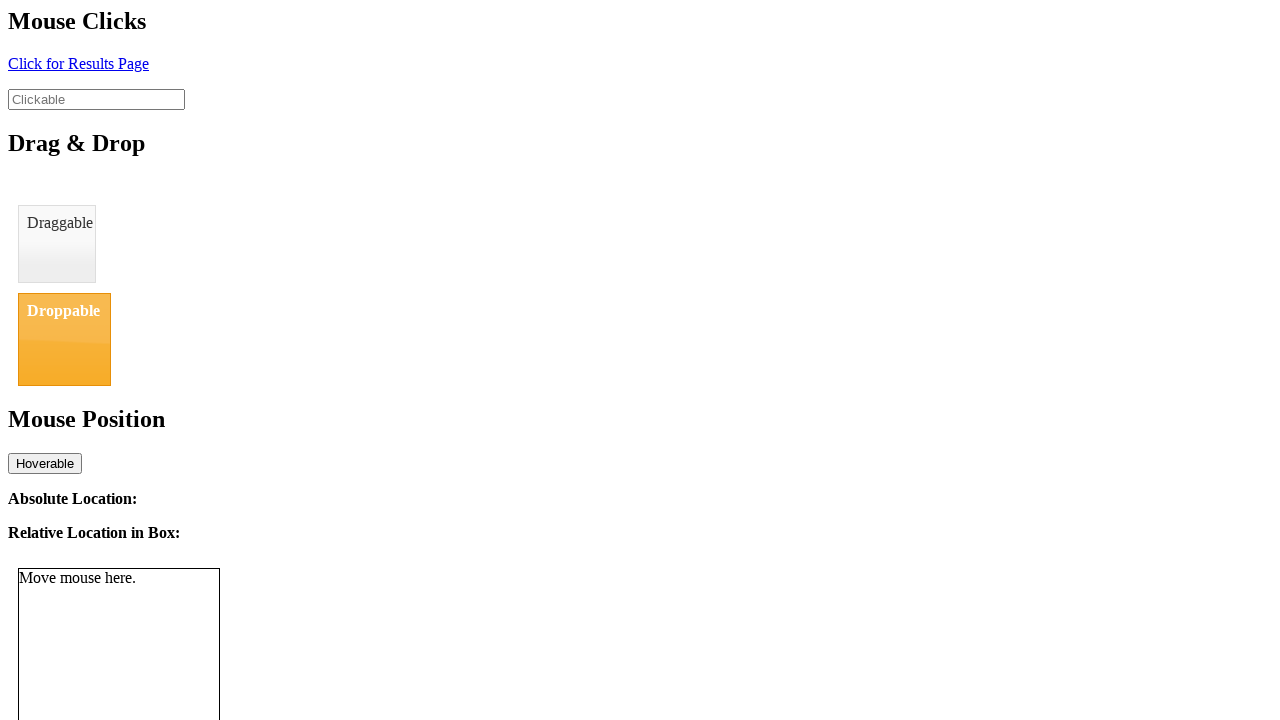

Located droppable target element with id 'droppable'
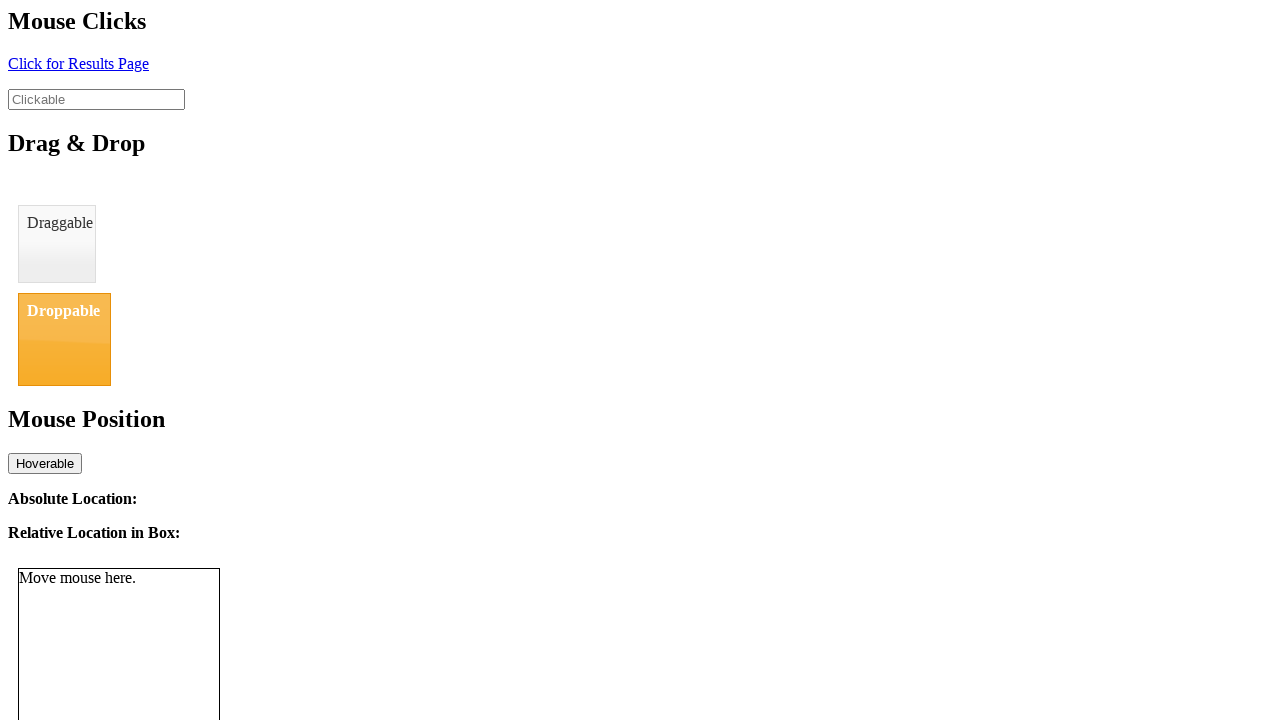

Waited for draggable element to become visible
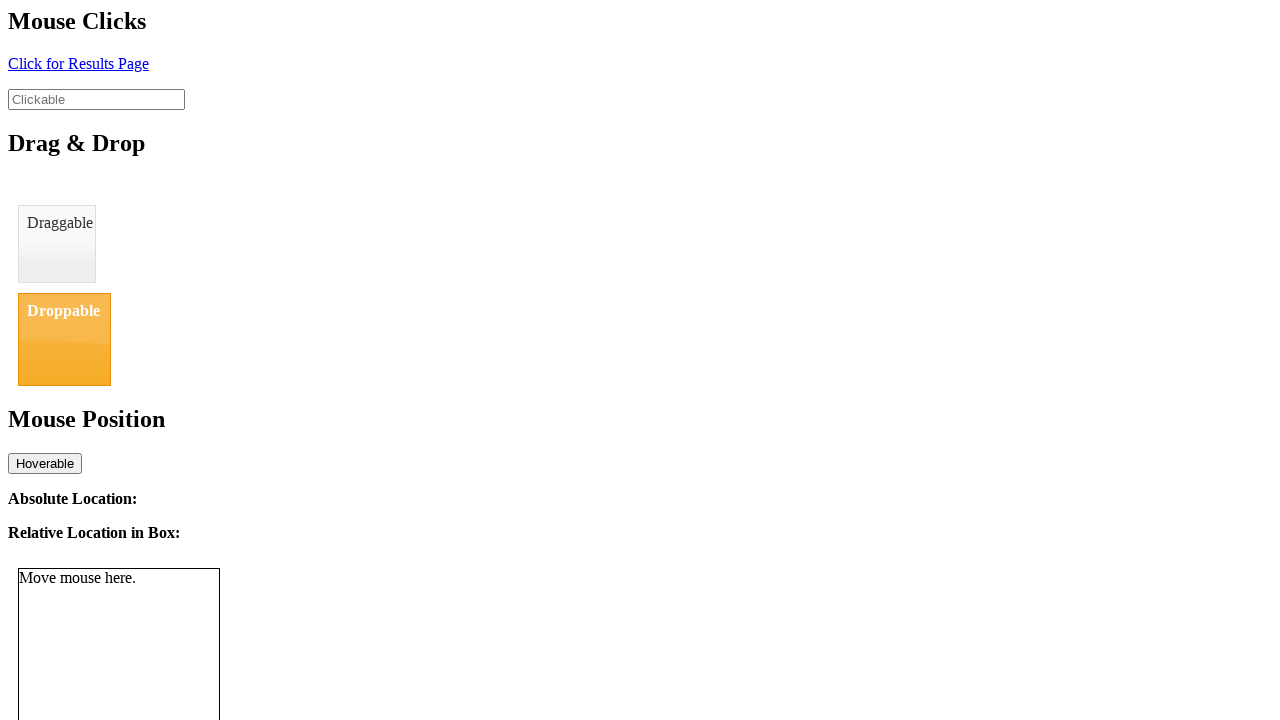

Waited for droppable element to become visible
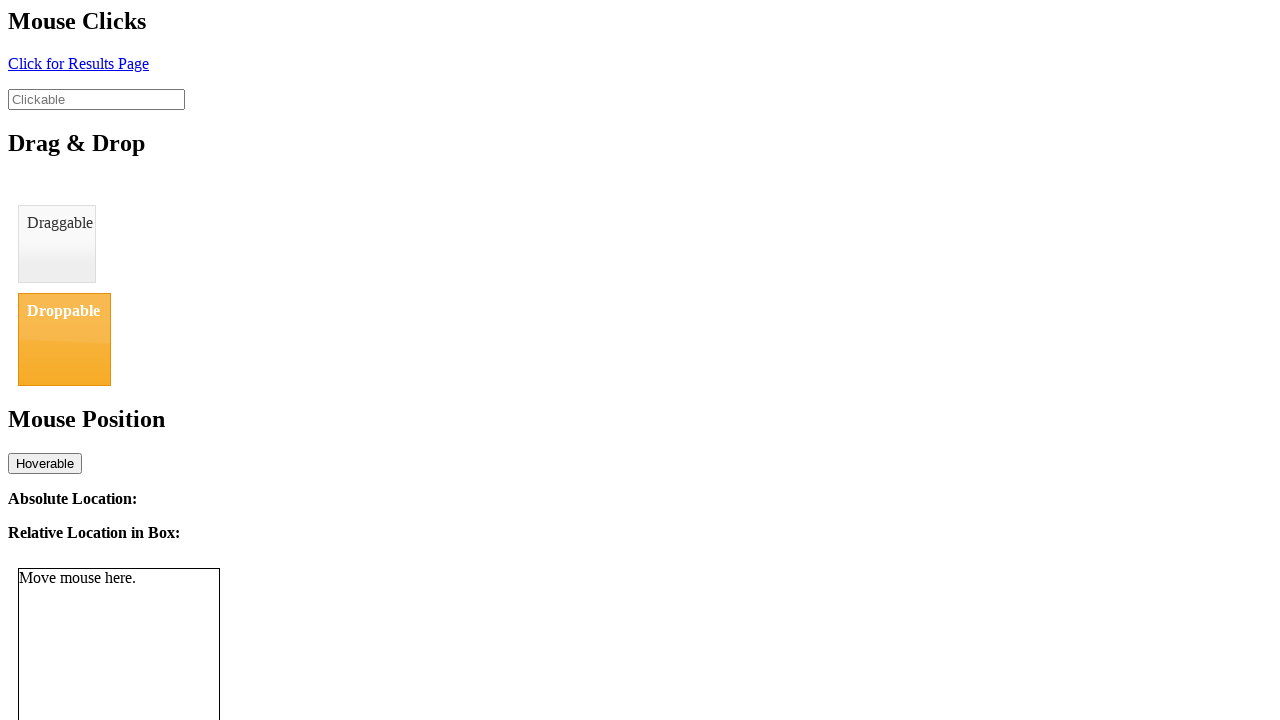

Dragged draggable element and dropped it onto droppable target area at (64, 339)
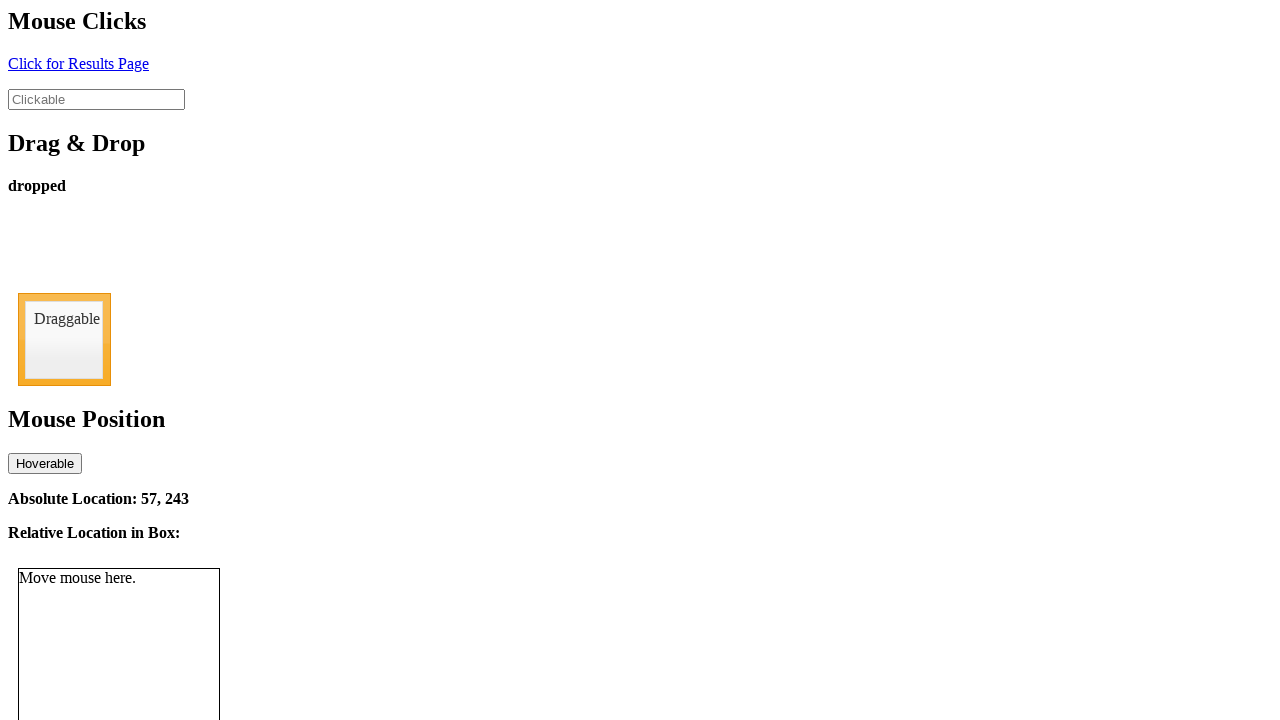

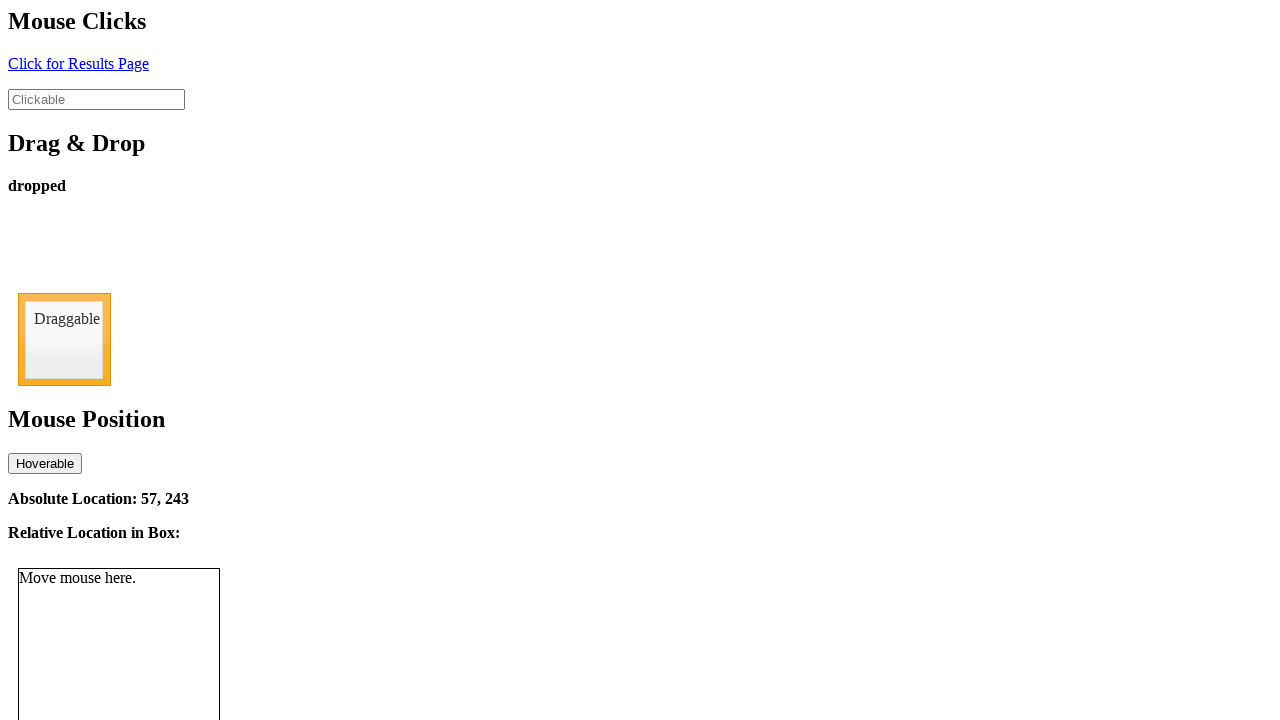